Tests window handling by clicking a link to open a new window, switching to it, and verifying the content

Starting URL: https://the-internet.herokuapp.com/windows

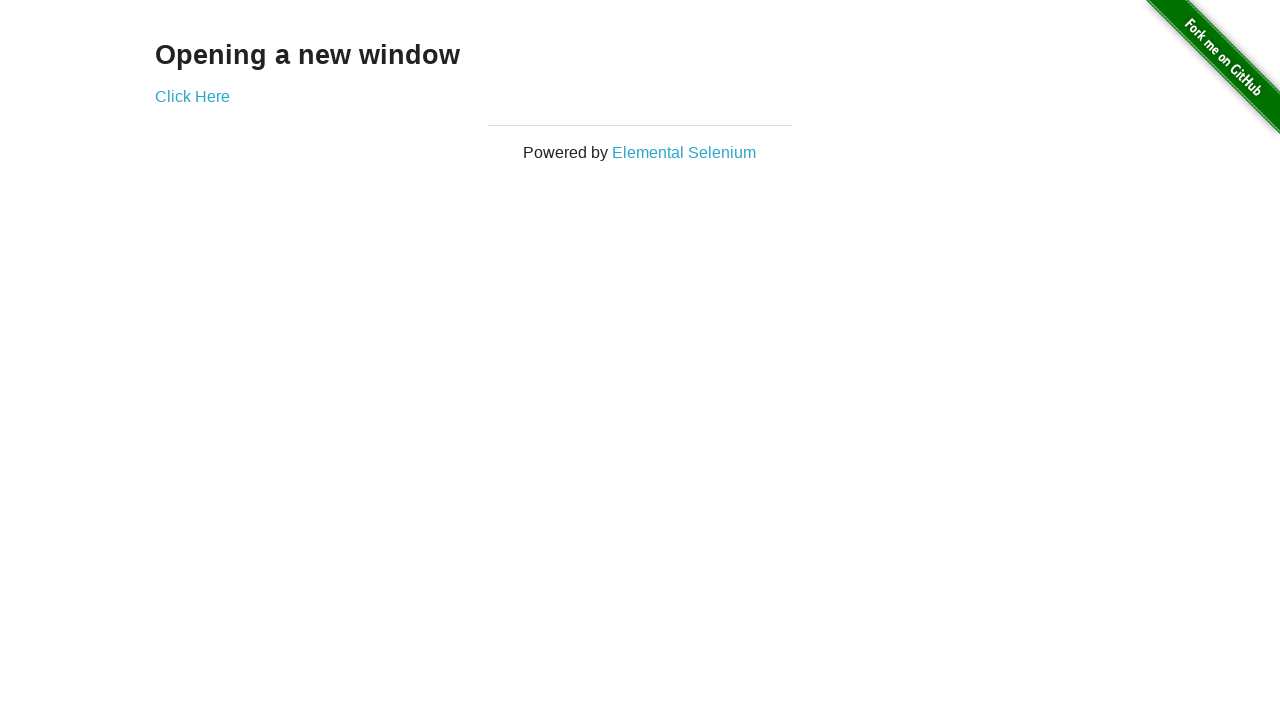

Clicked link to open new window at (192, 96) on div.example > a
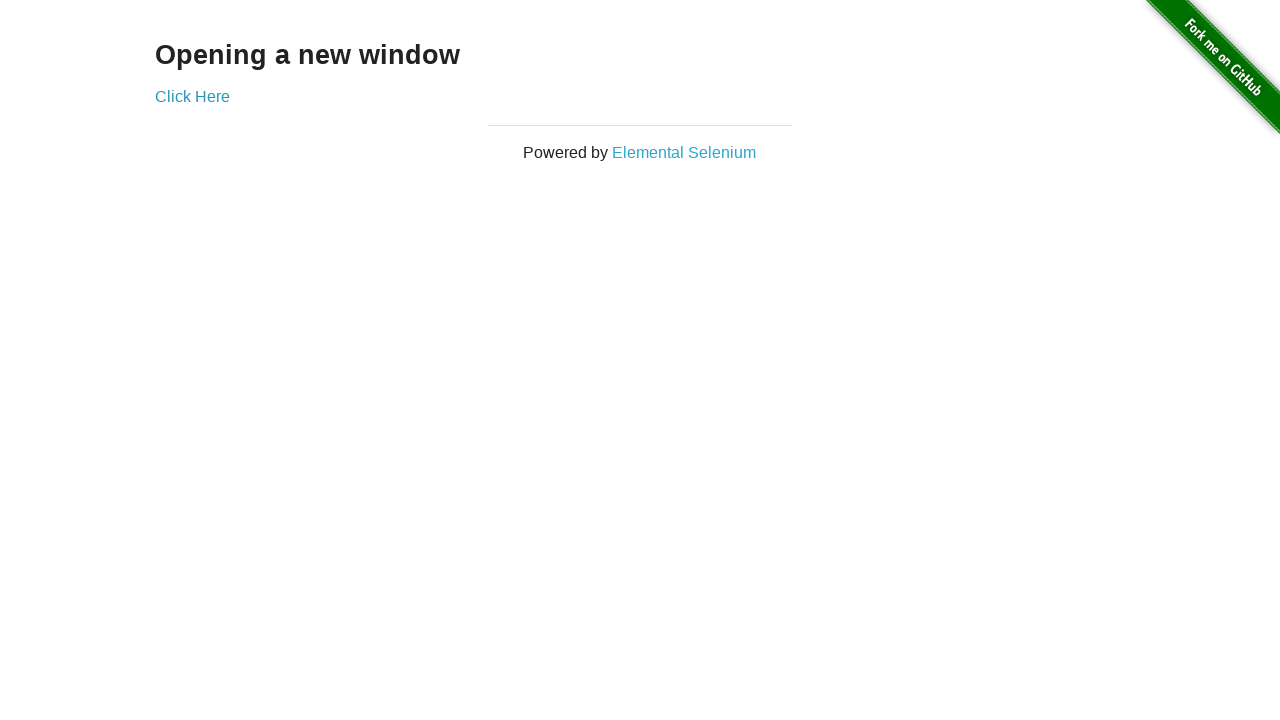

Retrieved all open pages from context
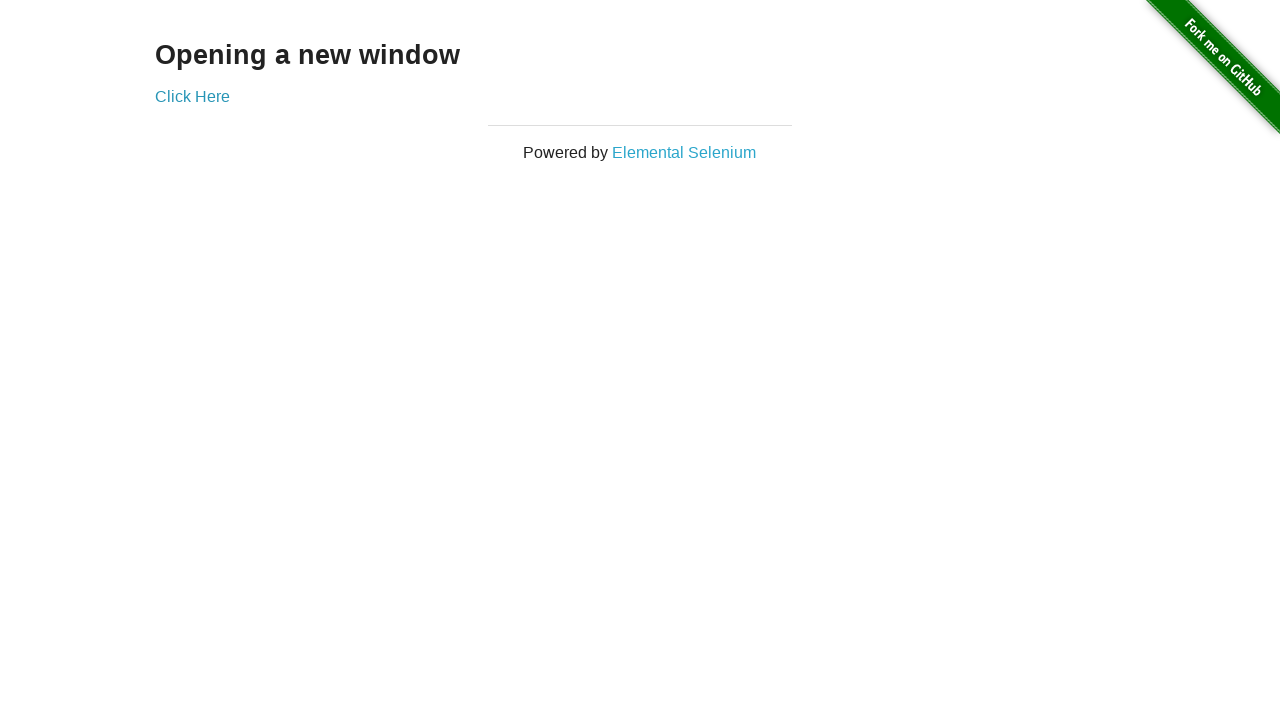

Obtained reference to new window (second page)
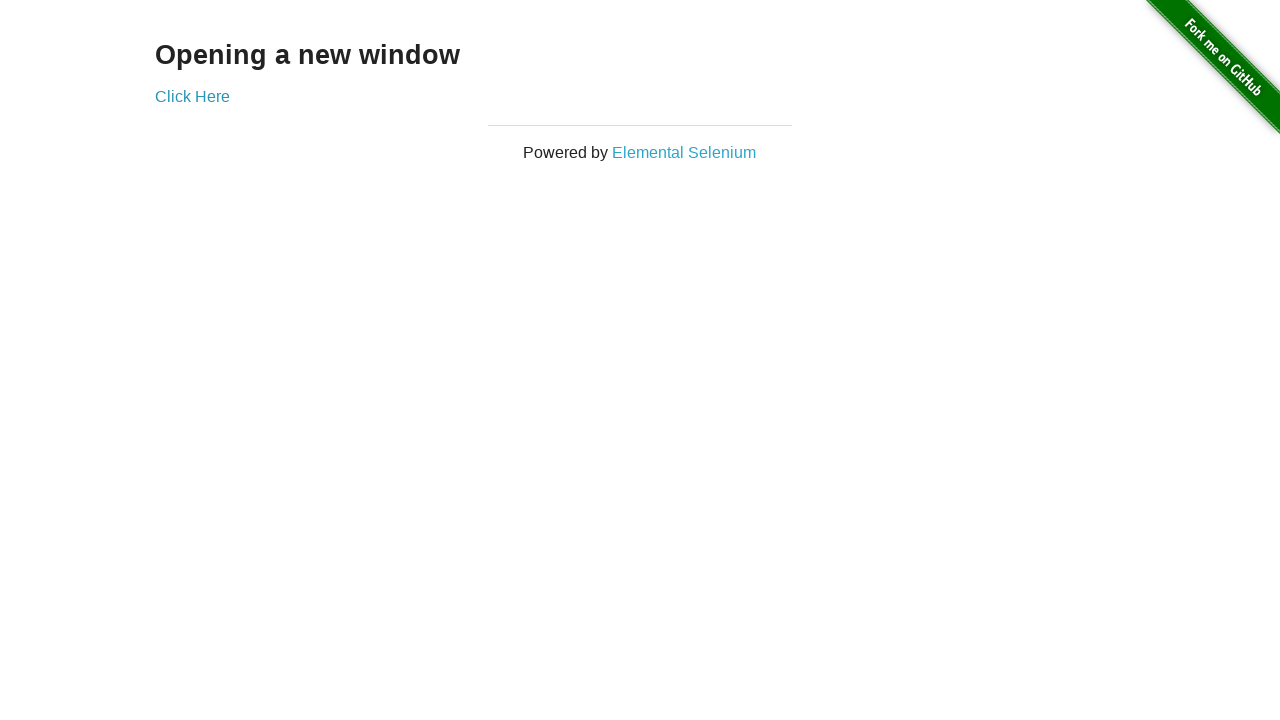

Waited for heading content to load in new window
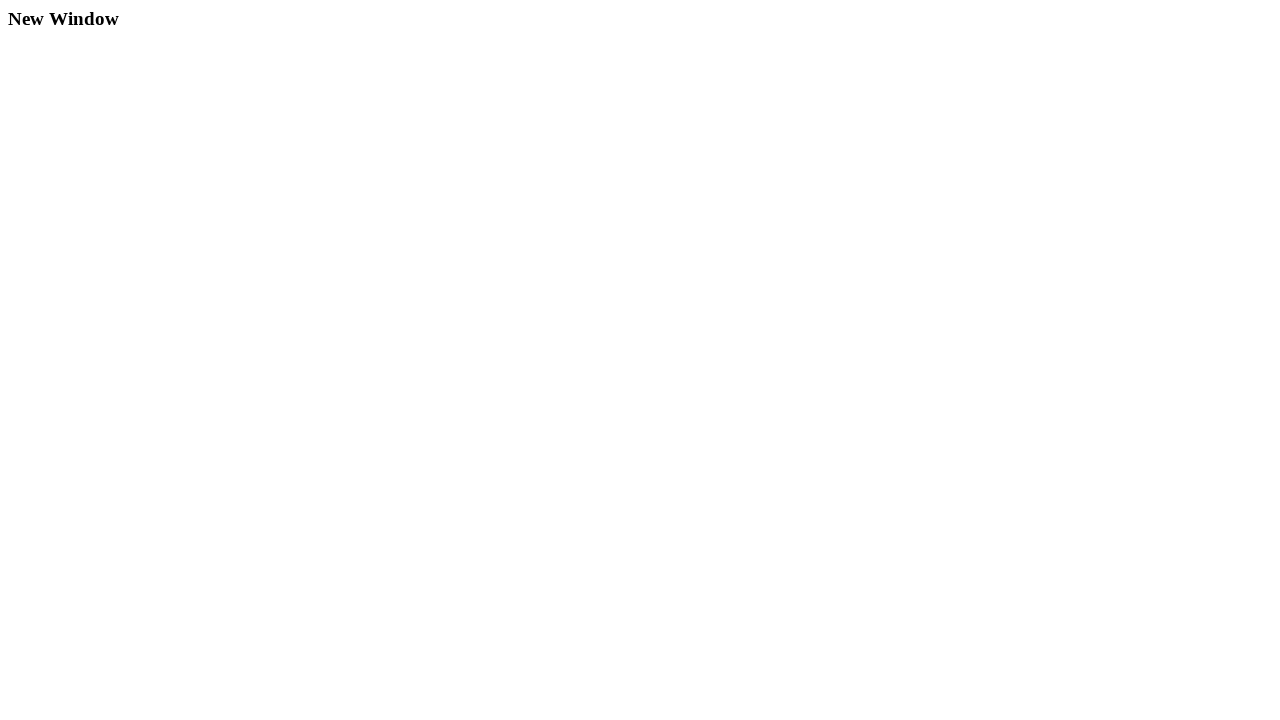

Extracted heading text from new window: New Window
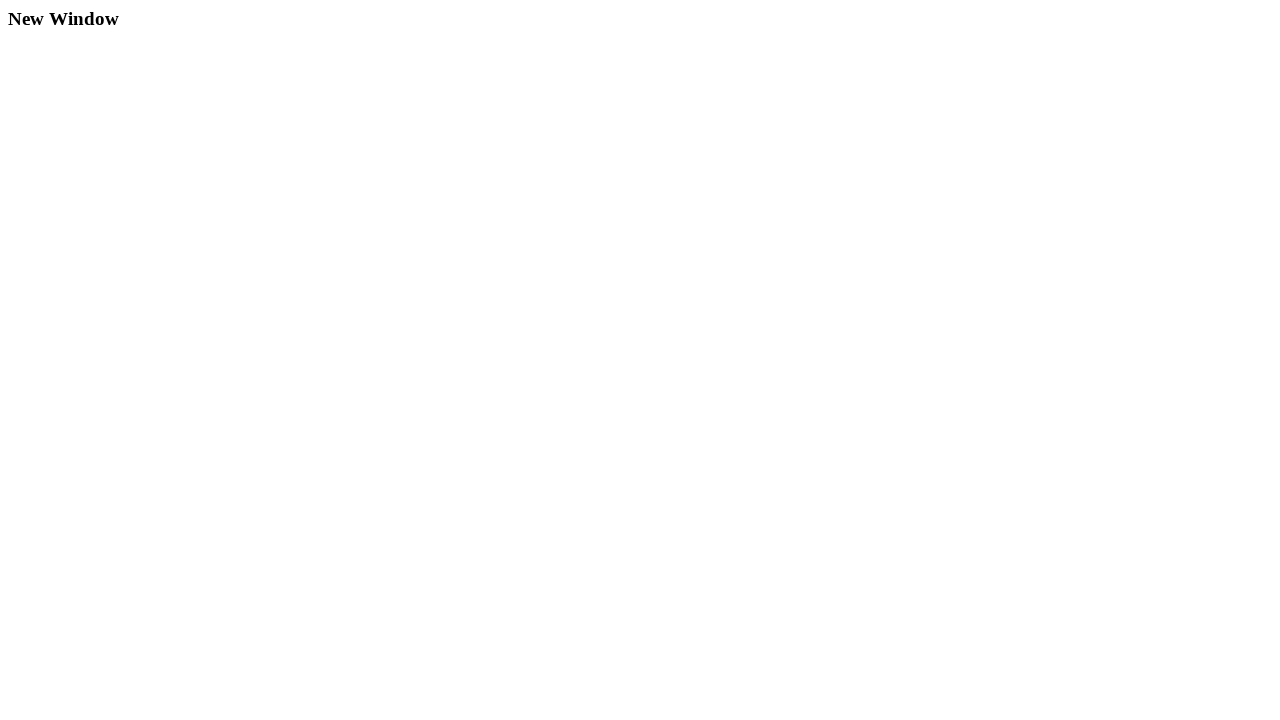

Printed new window text to console
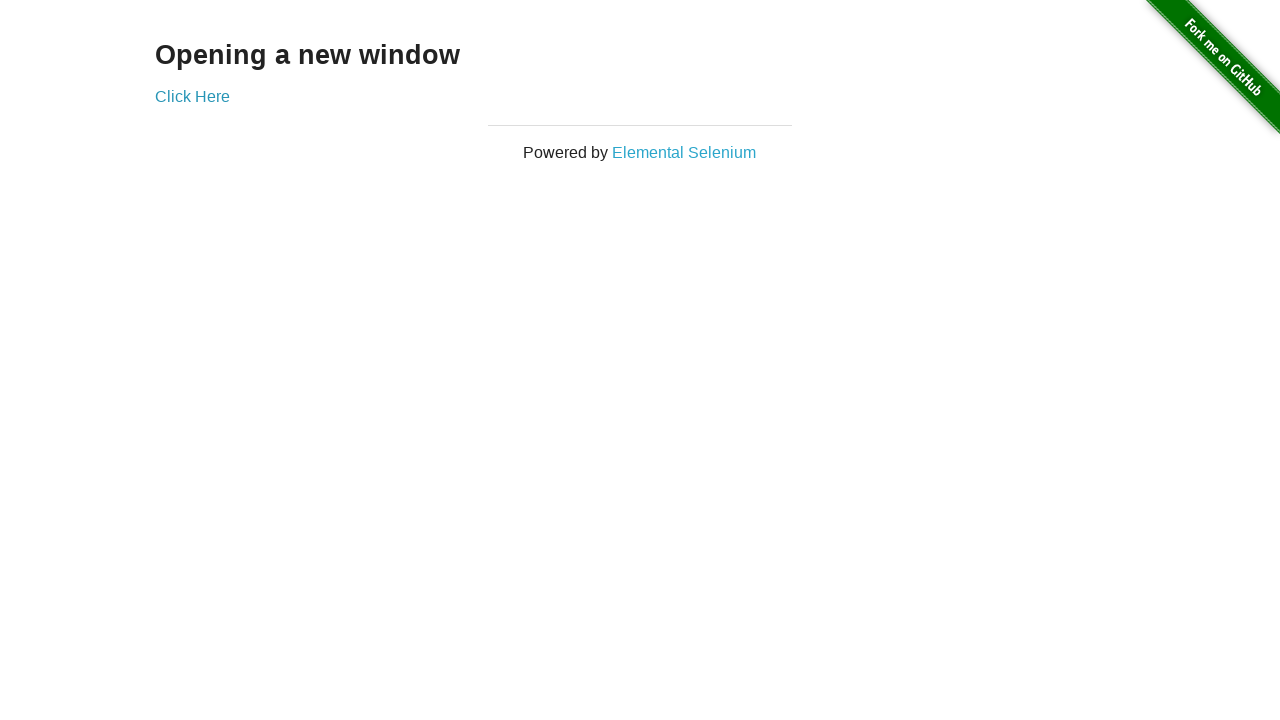

Closed the new window
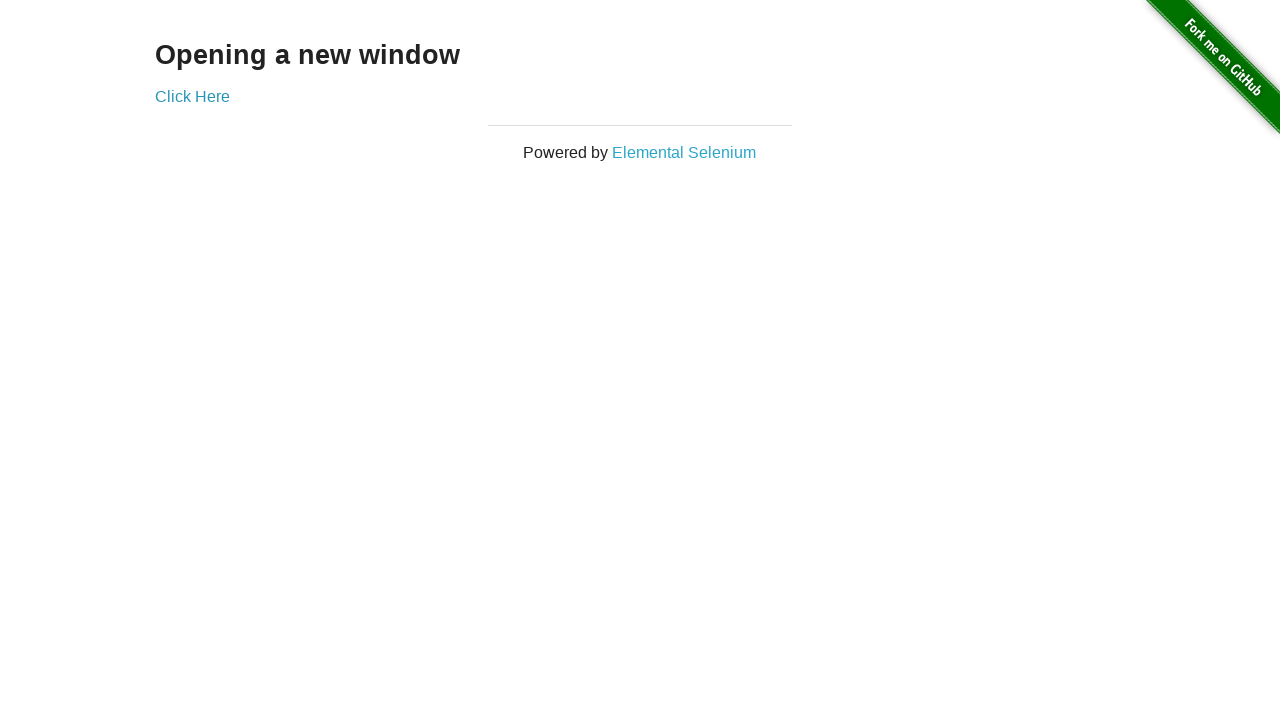

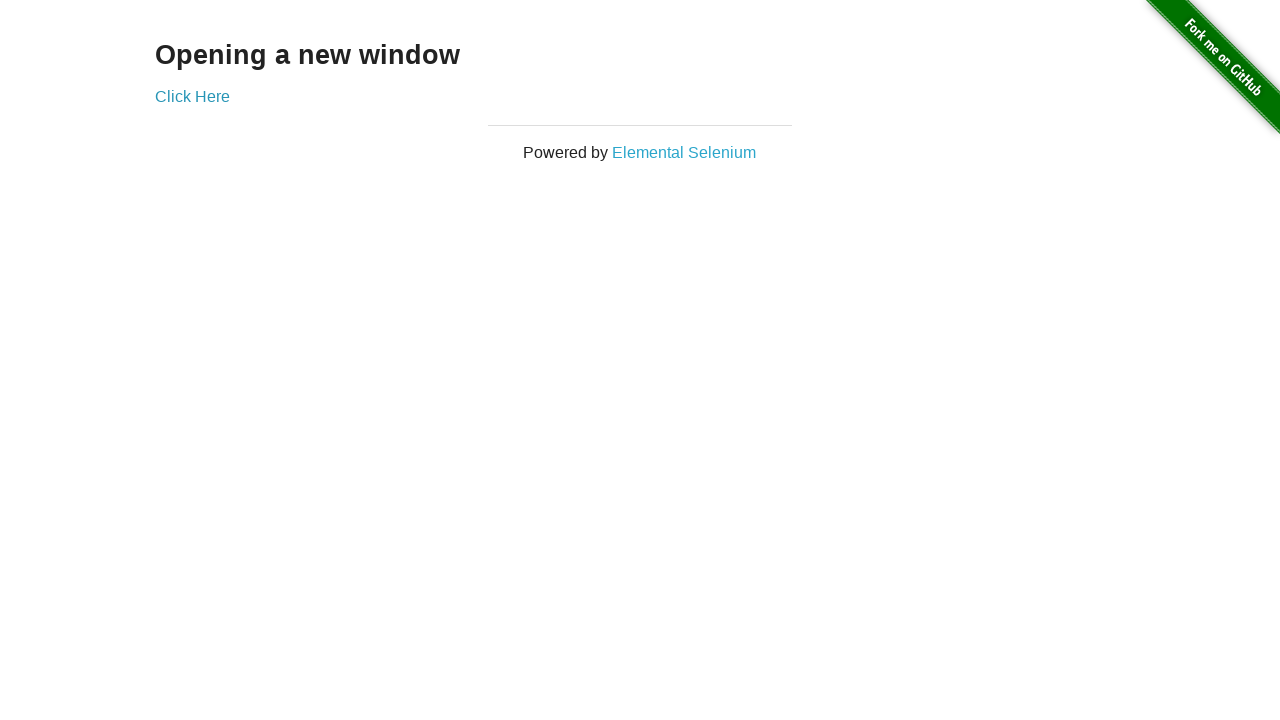